Tests file download functionality by clicking the download button on the LeafGround file handling practice page

Starting URL: https://leafground.com/file.xhtml

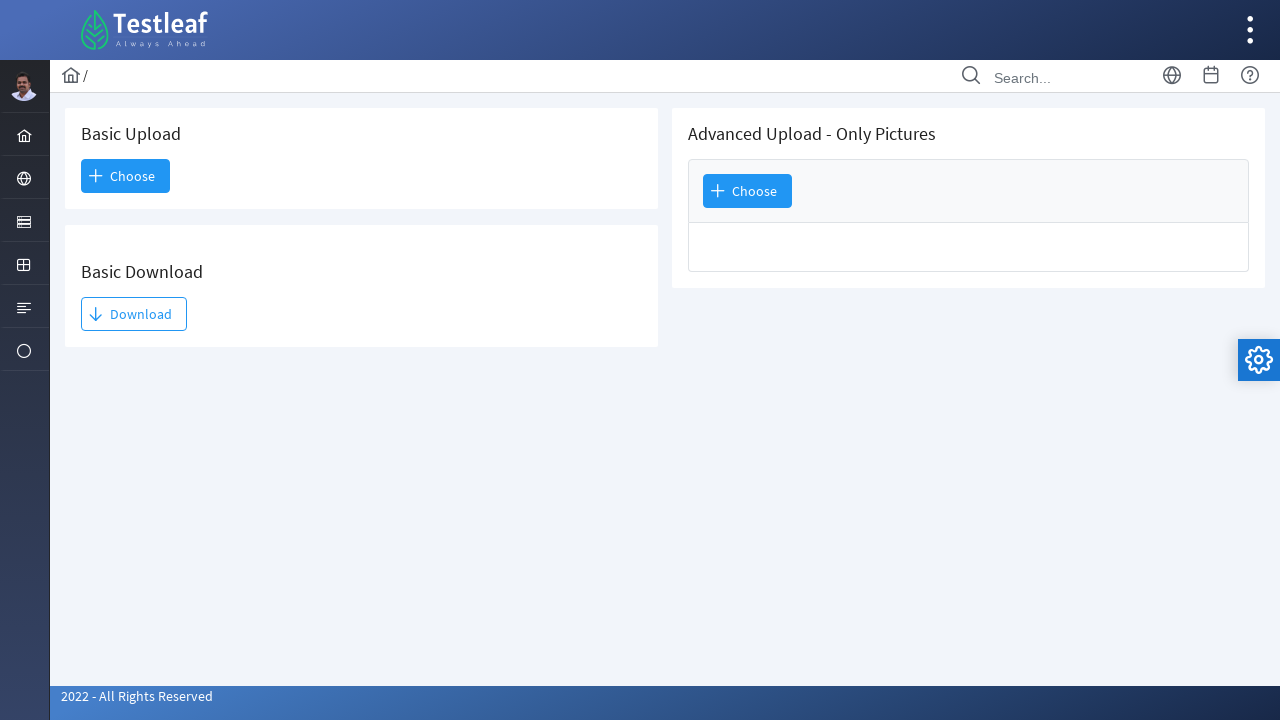

Clicked the download button on LeafGround file handling practice page at (134, 314) on #j_idt93\:j_idt95
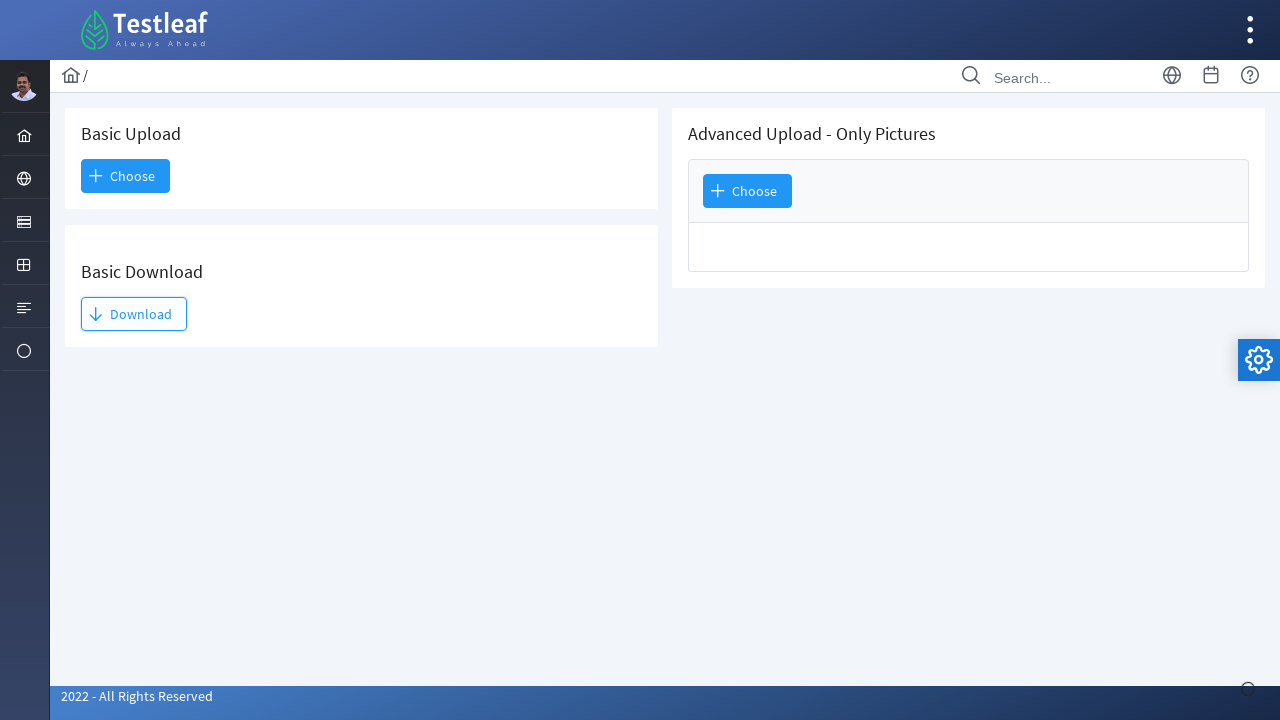

Waited 2 seconds for file download to initiate
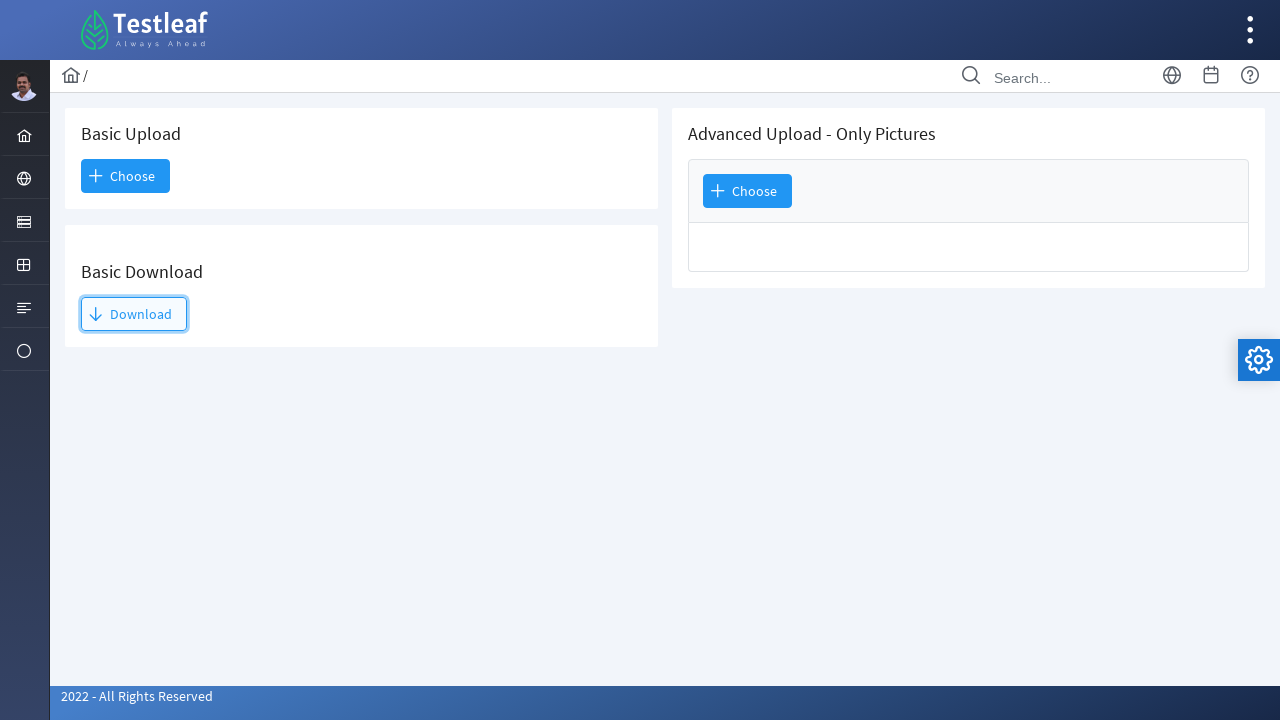

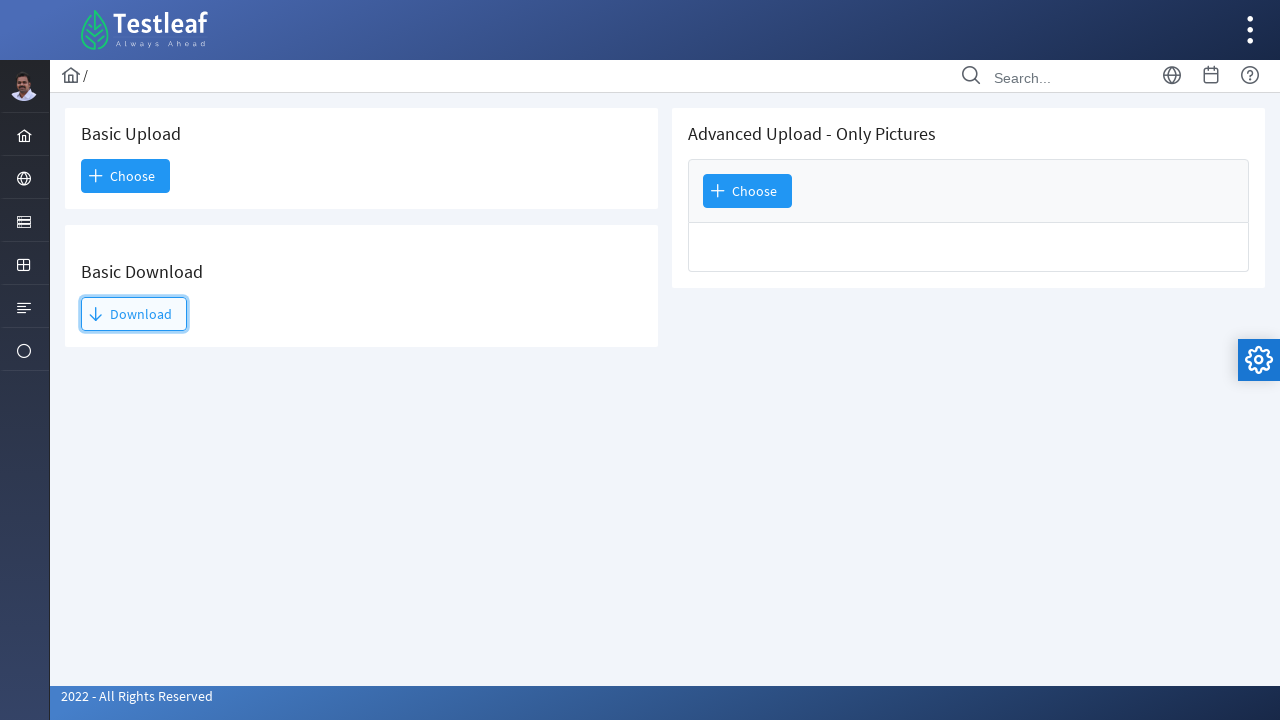